Verifies that the sign-up button is disabled when the terms and conditions checkbox is not checked

Starting URL: https://dashboard.melaka.app/register

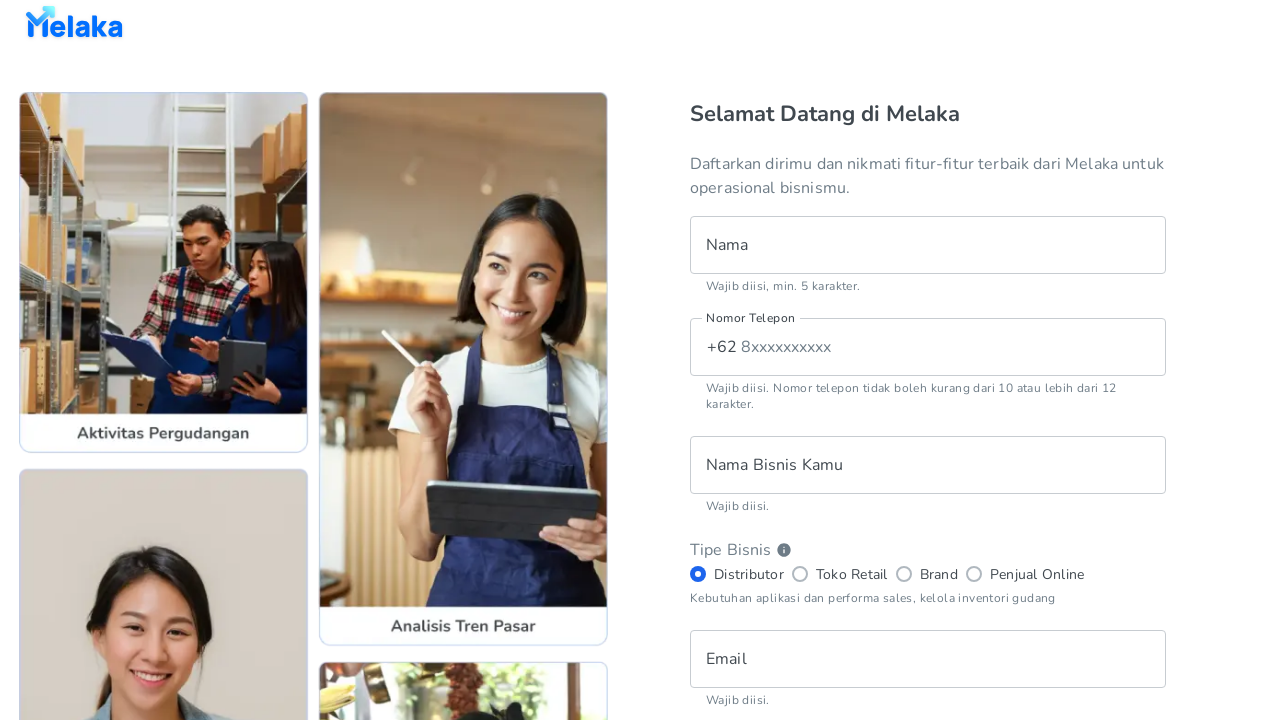

Verified that sign-up button is disabled when terms and conditions checkbox is not checked
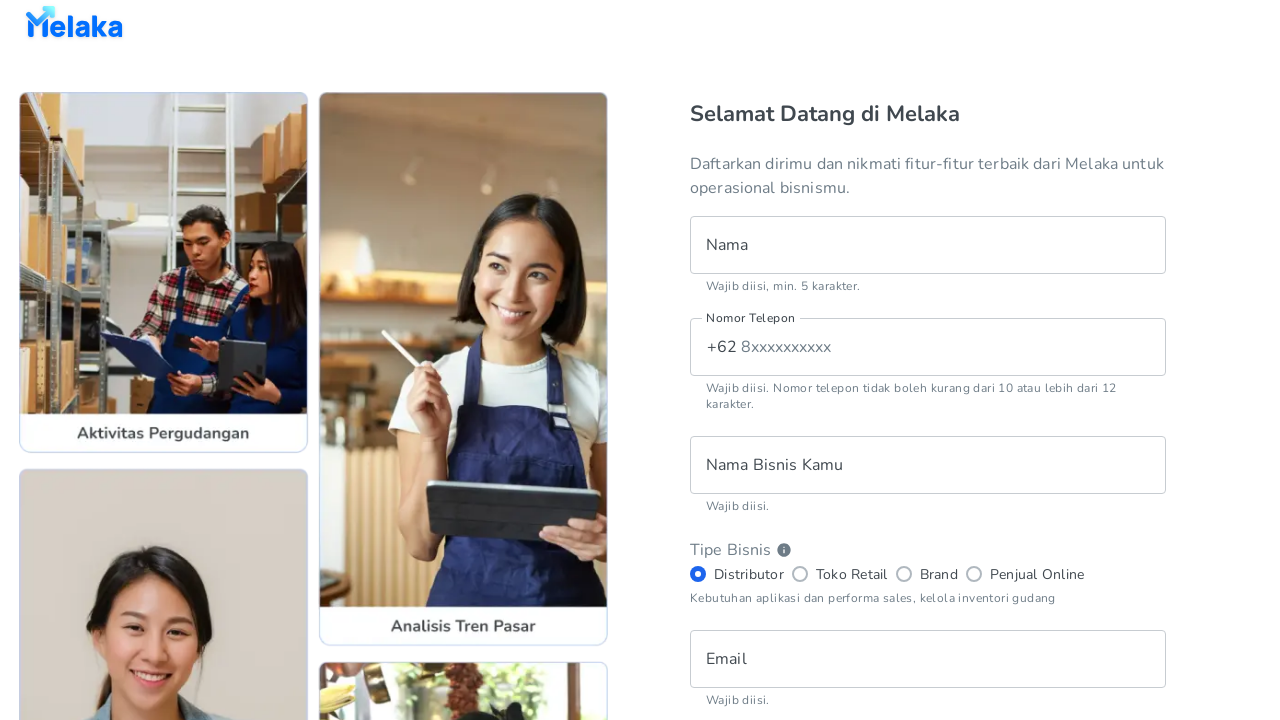

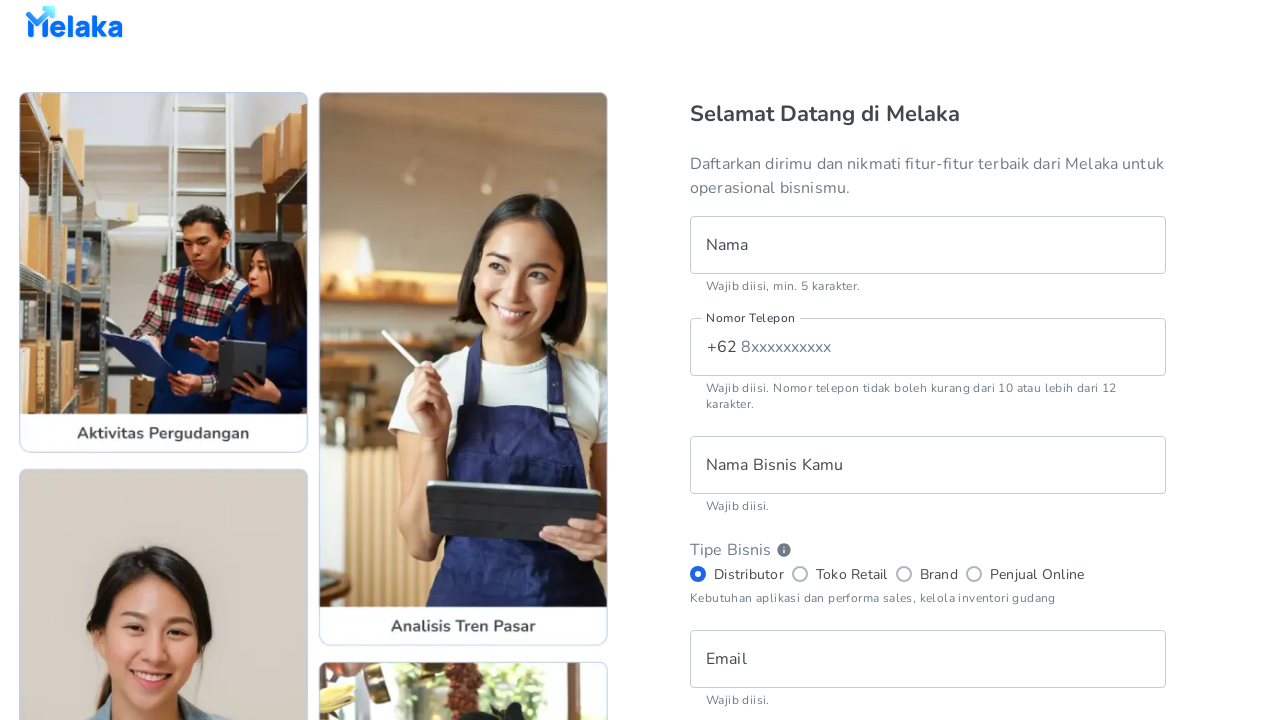